Tests a registration form by filling in required fields (first name, last name, email) and verifying successful registration message

Starting URL: http://suninjuly.github.io/registration1.html

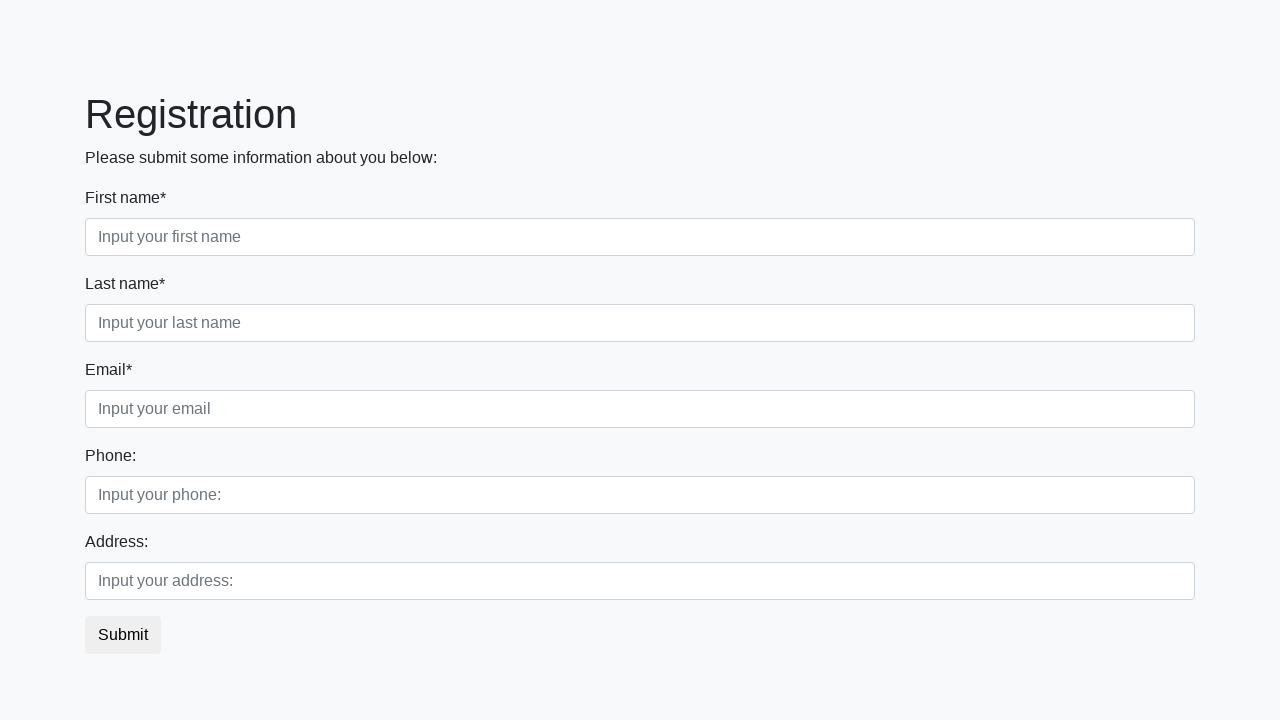

Filled first name field with 'Mikhail' on input.first
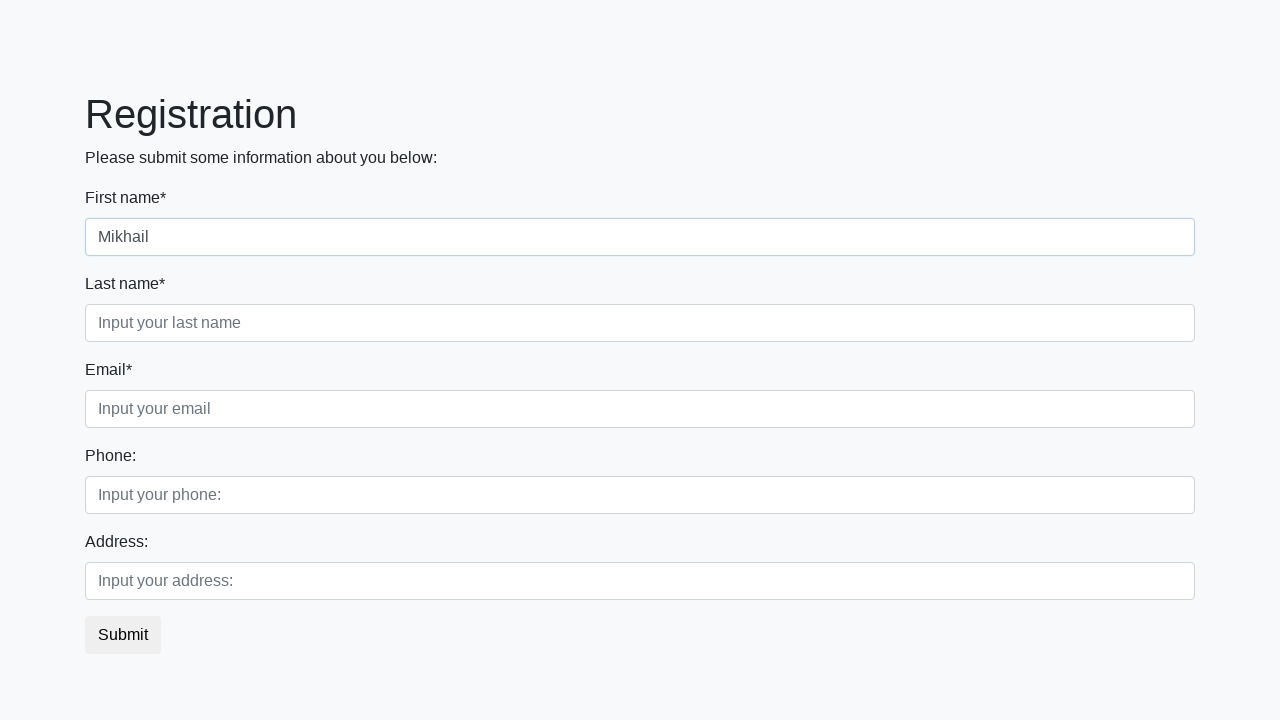

Filled last name field with 'Poltavskiy' on input.second
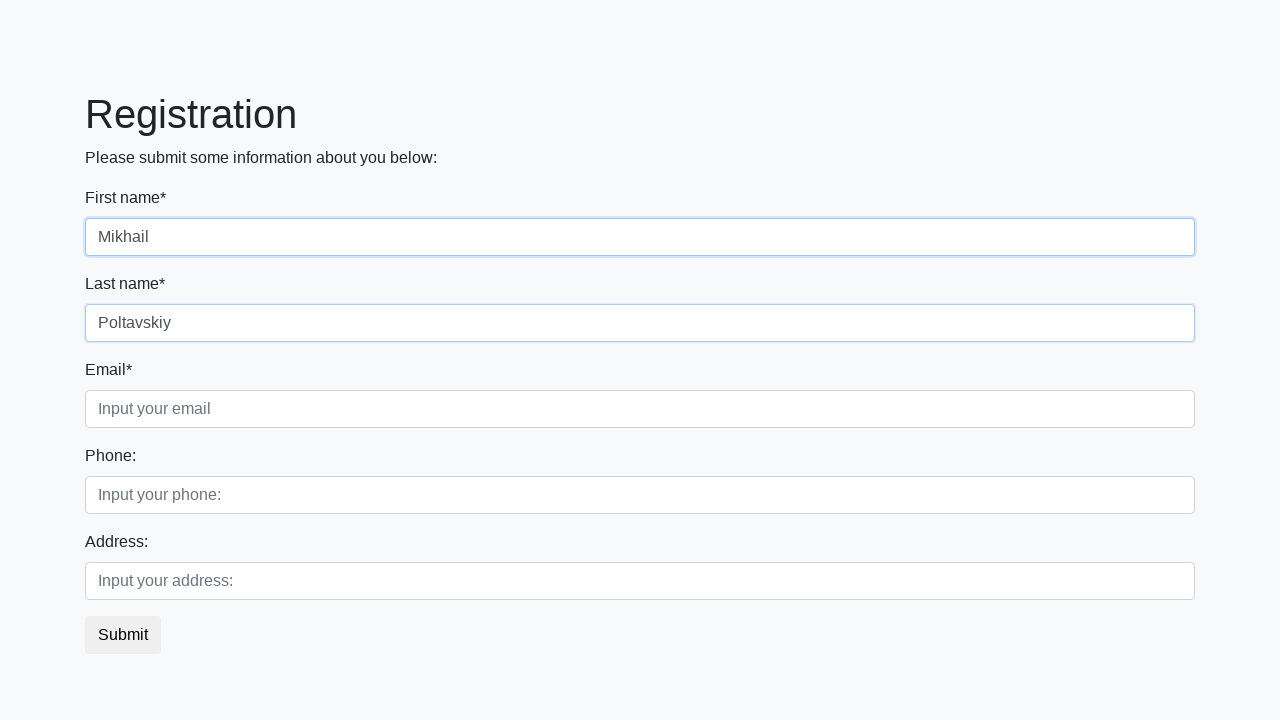

Filled email field with 'b@b.com' on input.third
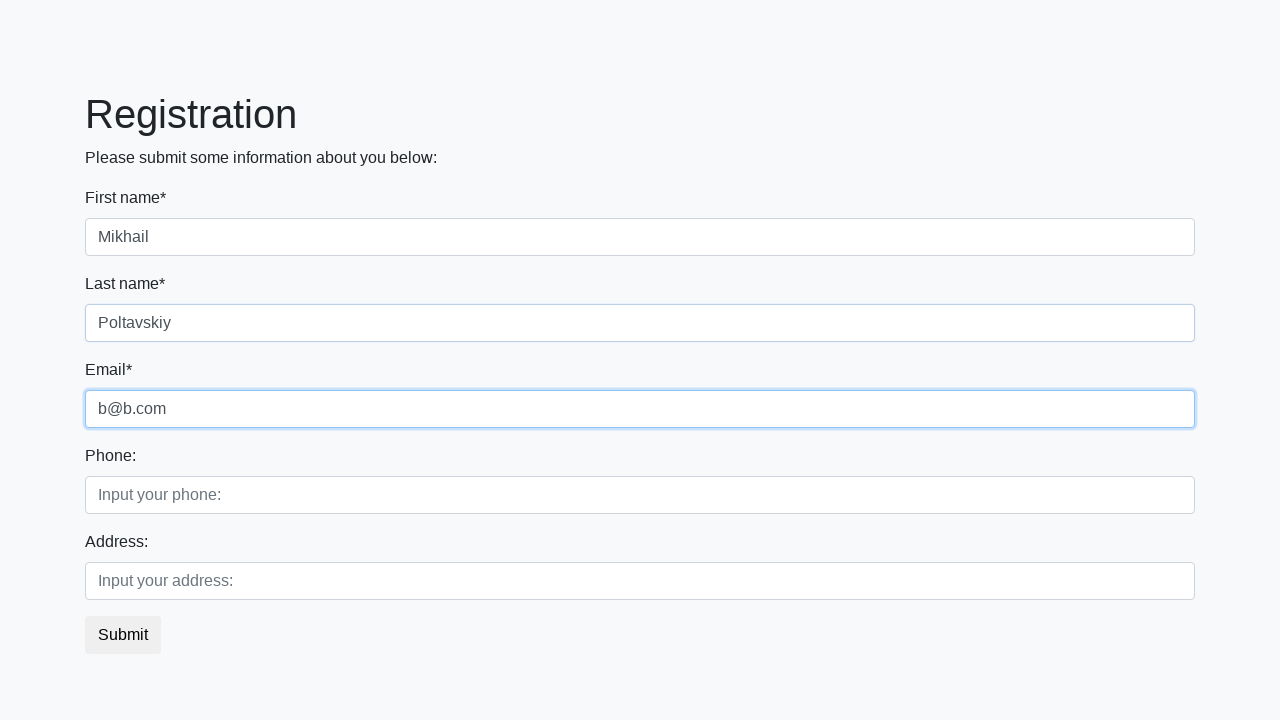

Clicked submit button to register at (123, 635) on button.btn
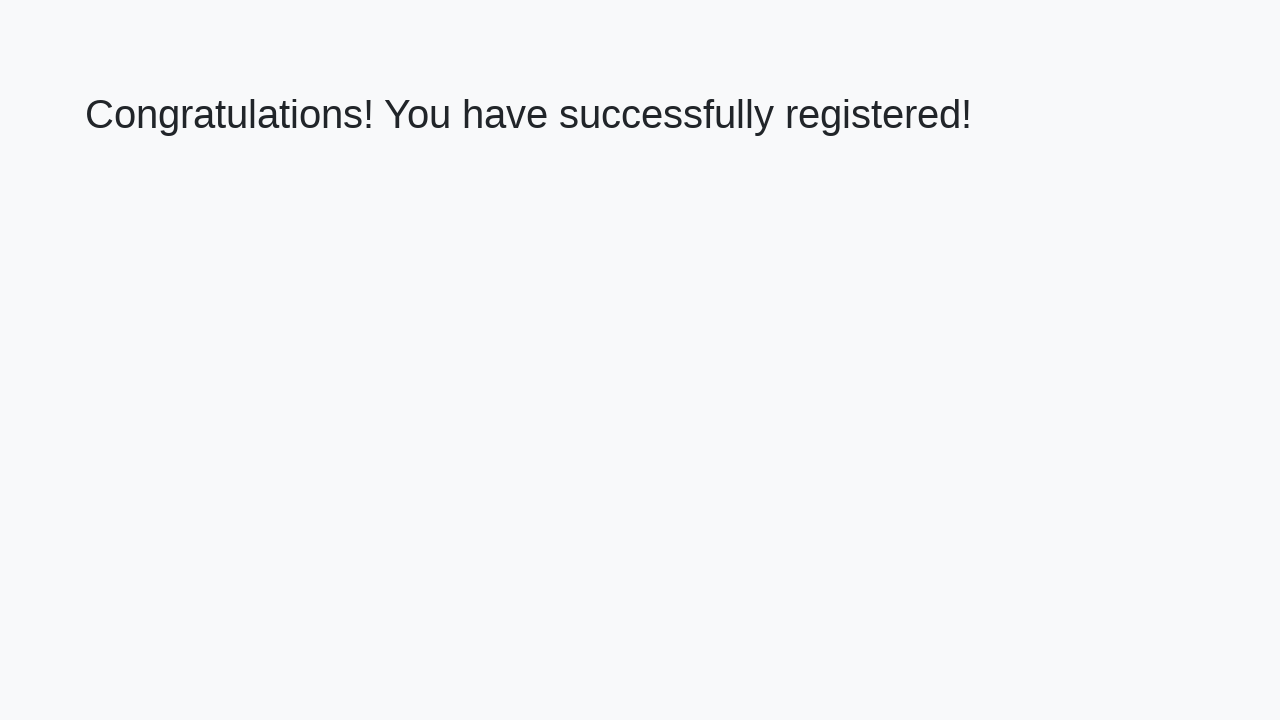

Success page loaded and h1 element appeared
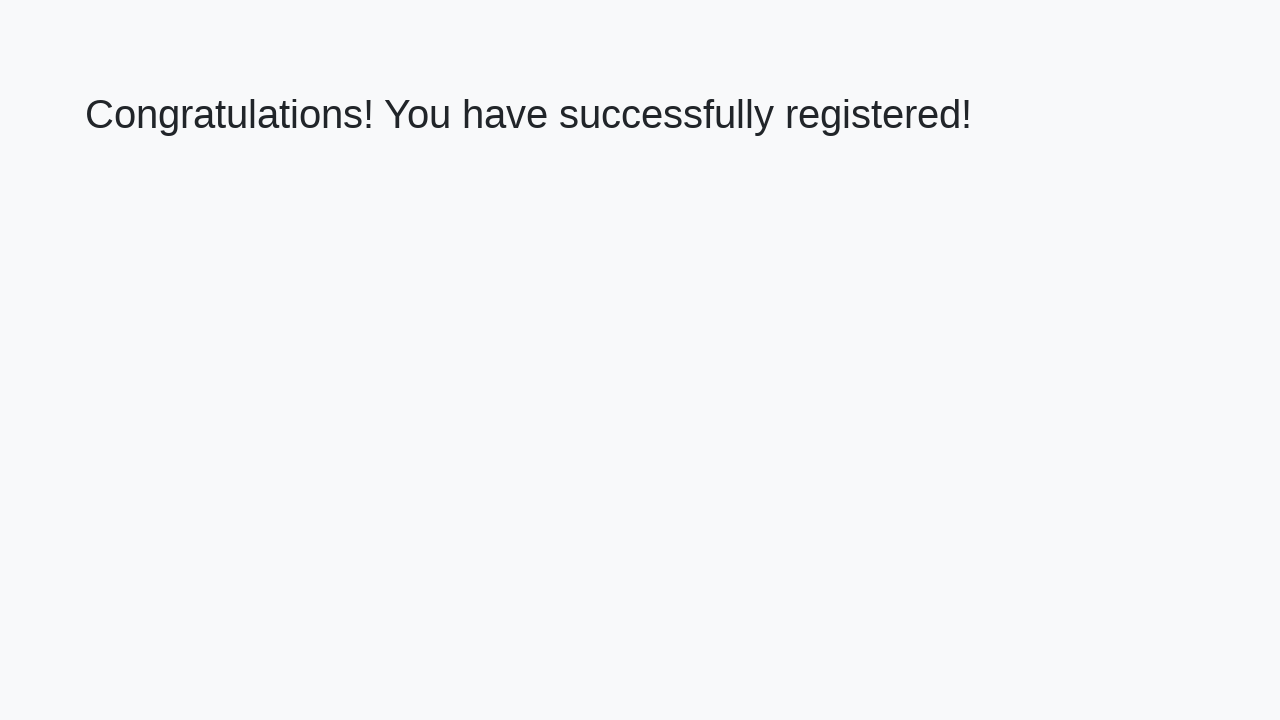

Retrieved success message text
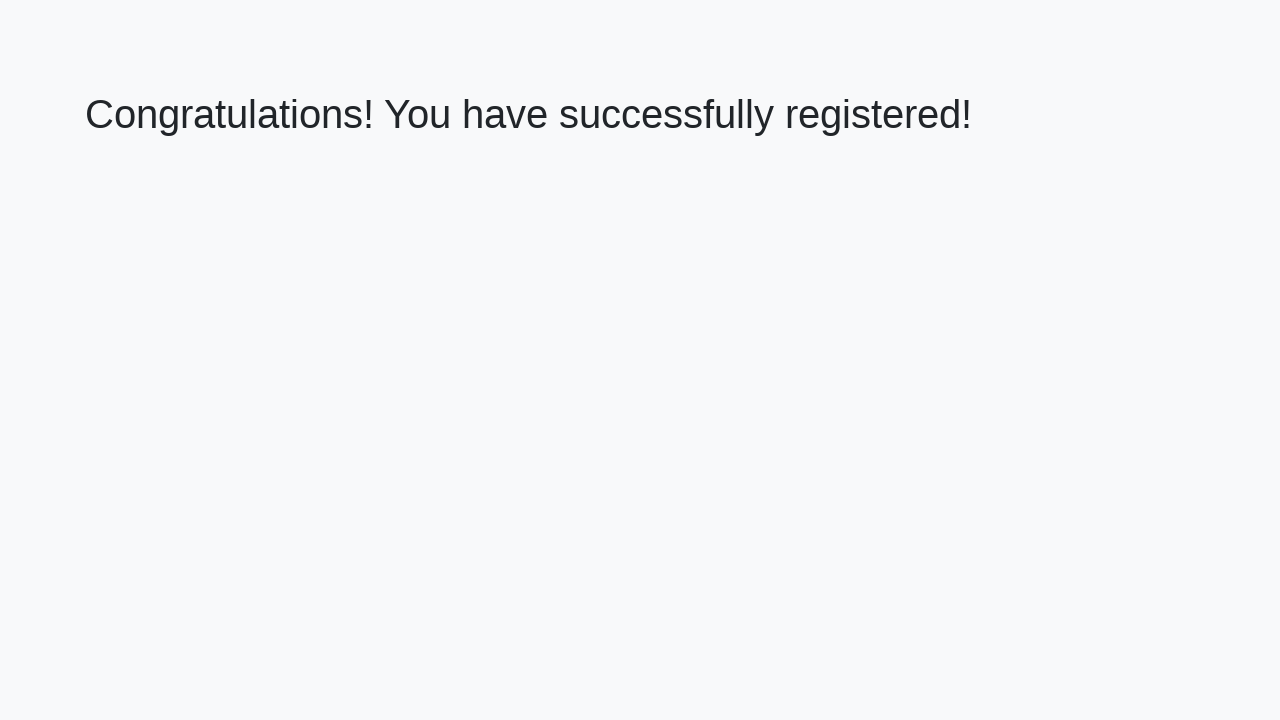

Verified registration success message matches expected text
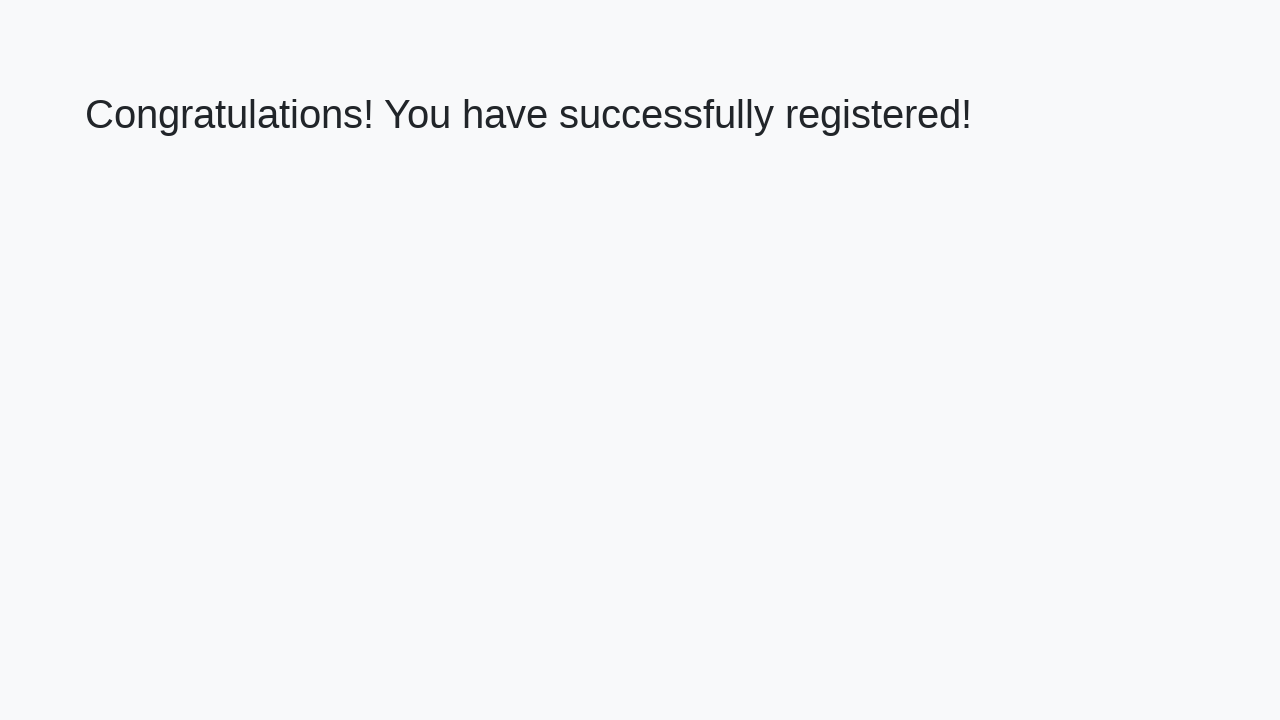

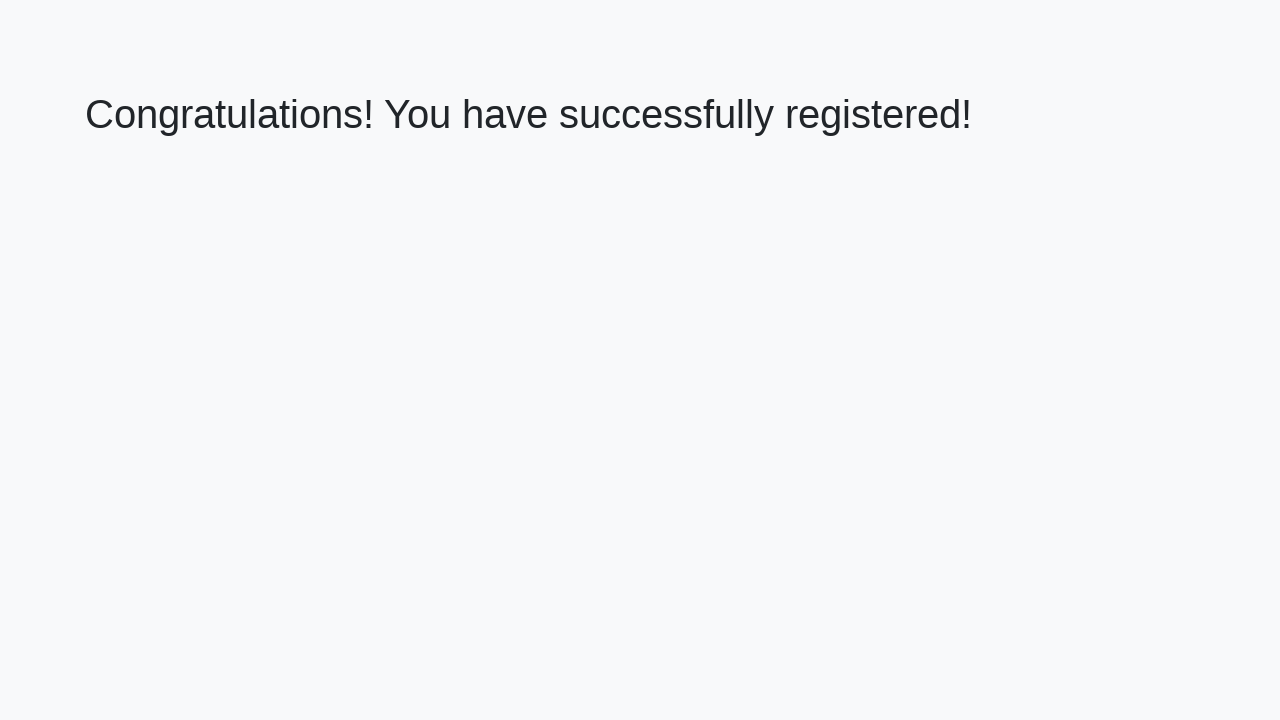